Tests drag and drop functionality by dragging a draggable element and dropping it onto a droppable target on the jQuery UI demo page.

Starting URL: https://jqueryui.com/resources/demos/droppable/default.html

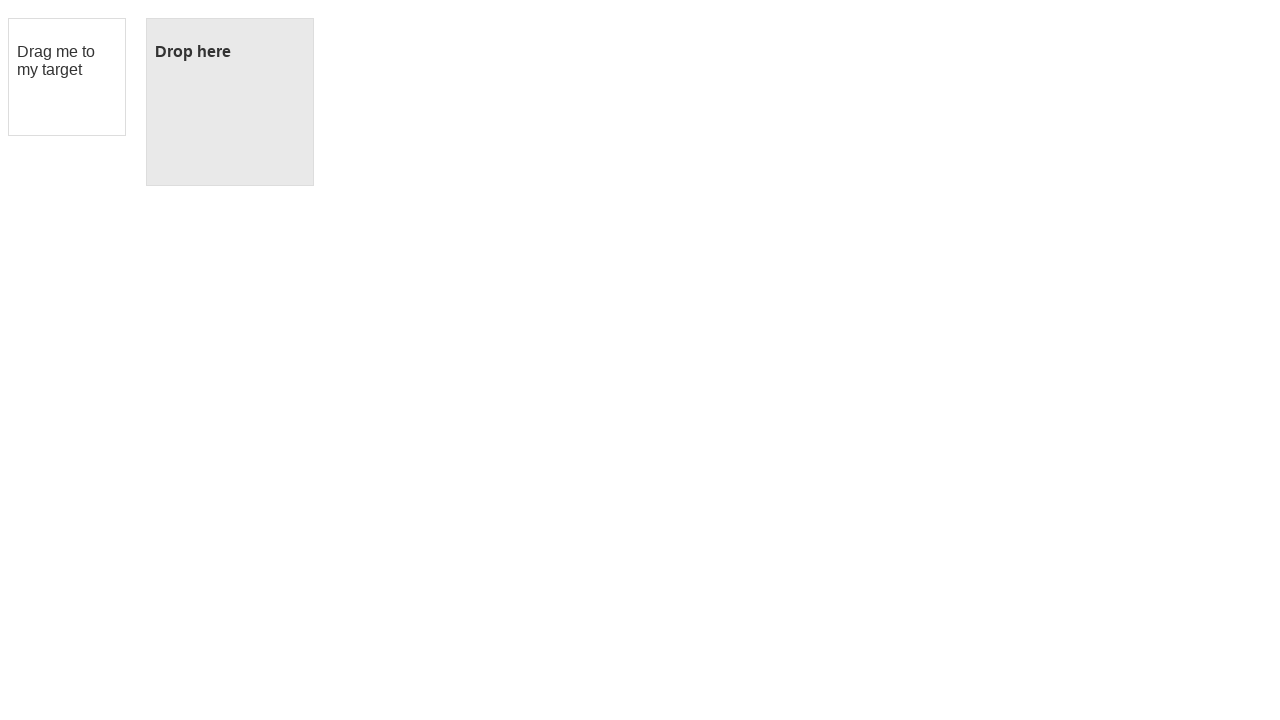

Located the draggable element
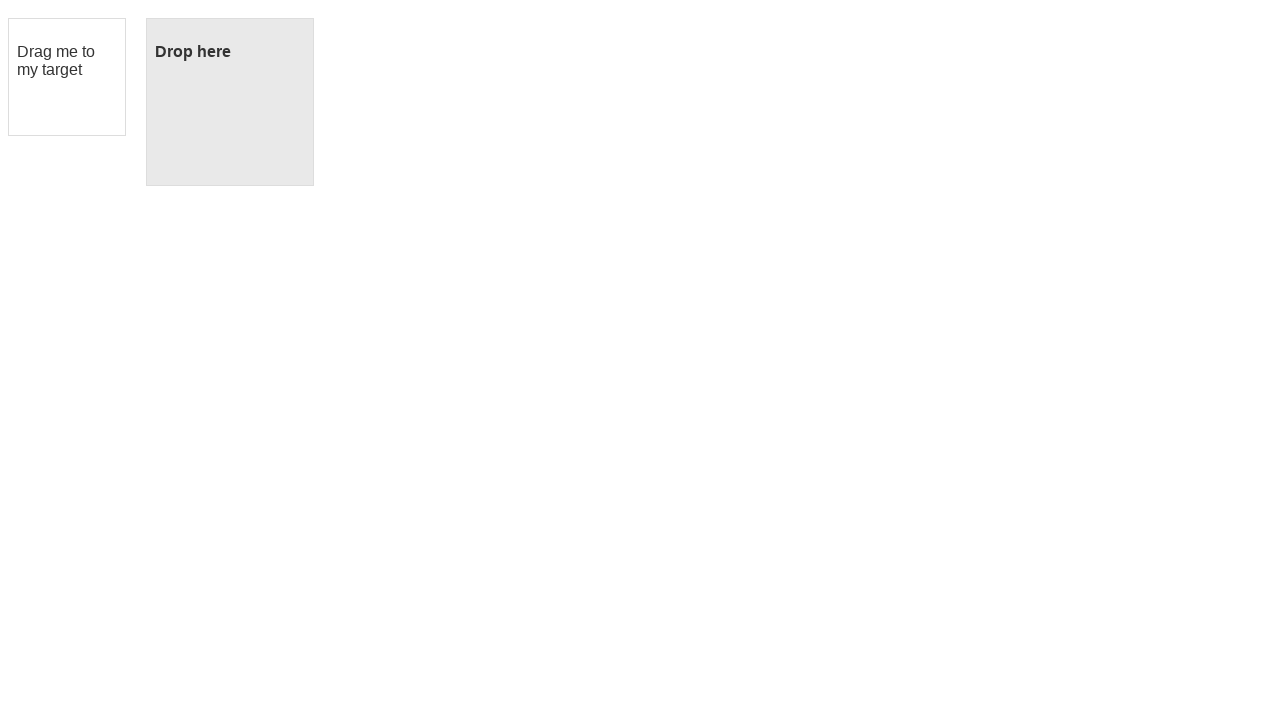

Located the droppable target element
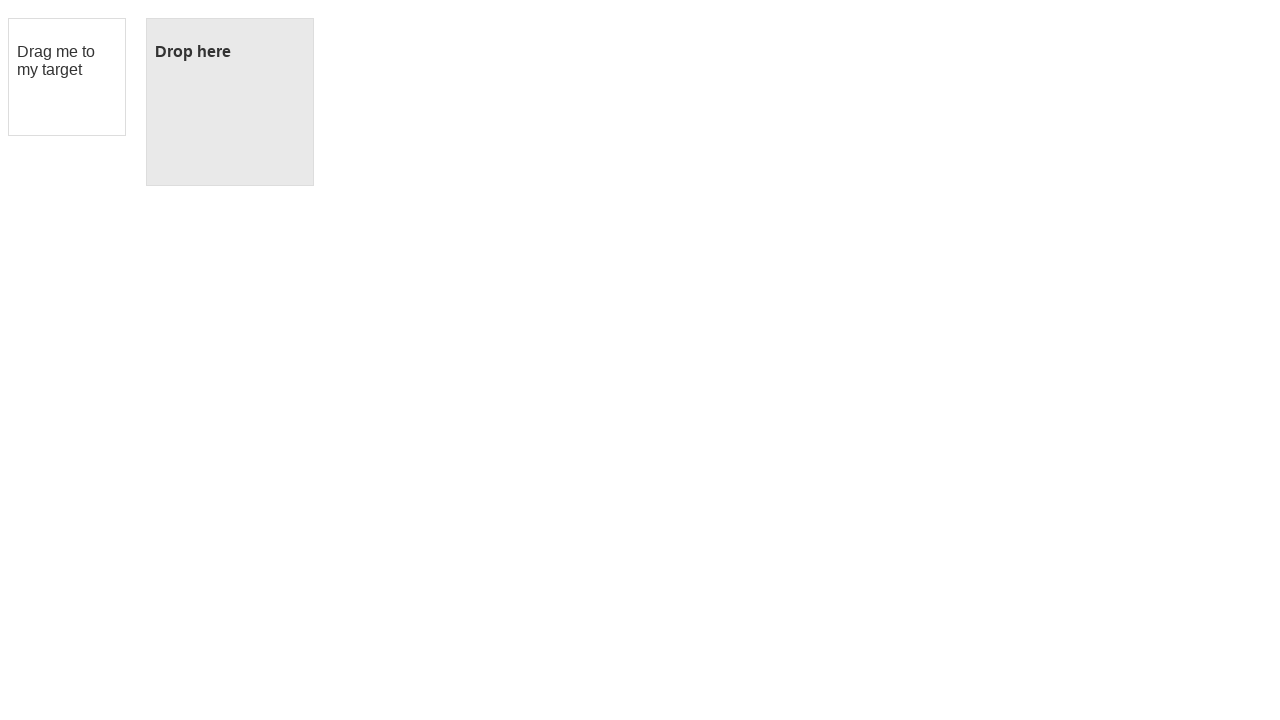

Dragged the draggable element onto the droppable target at (230, 102)
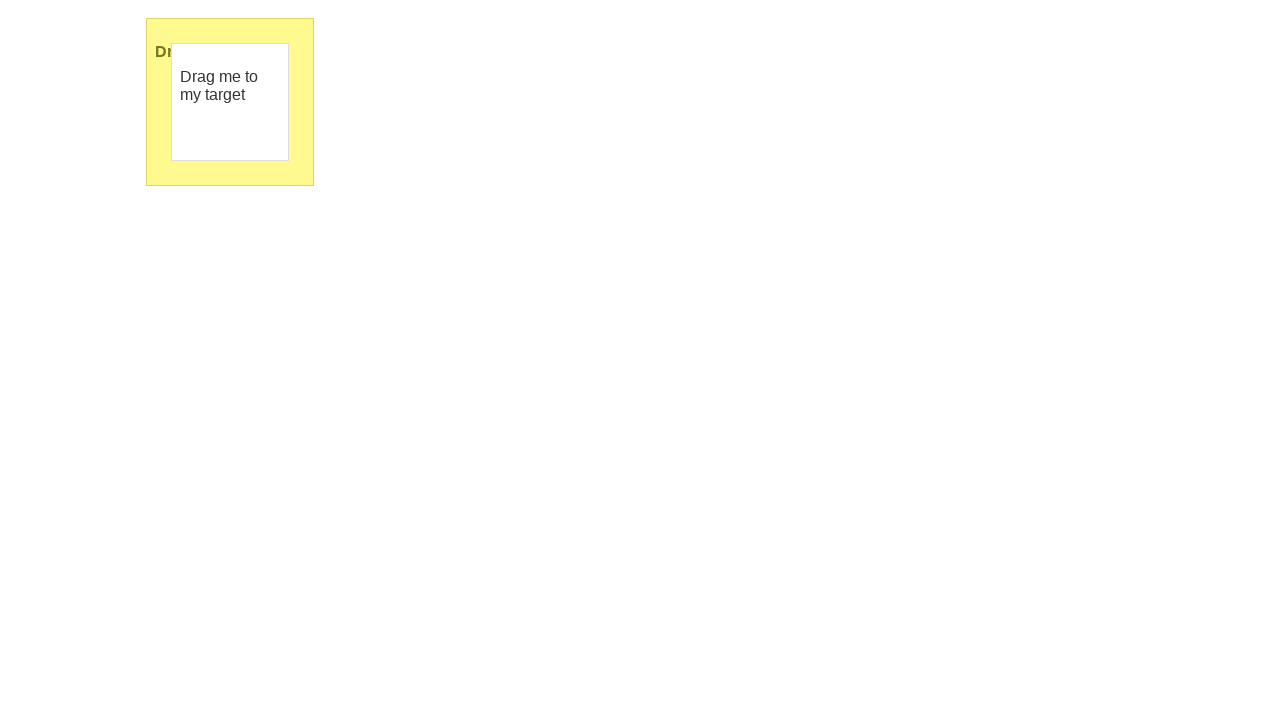

Drop confirmed - droppable element now displays 'Dropped!' text
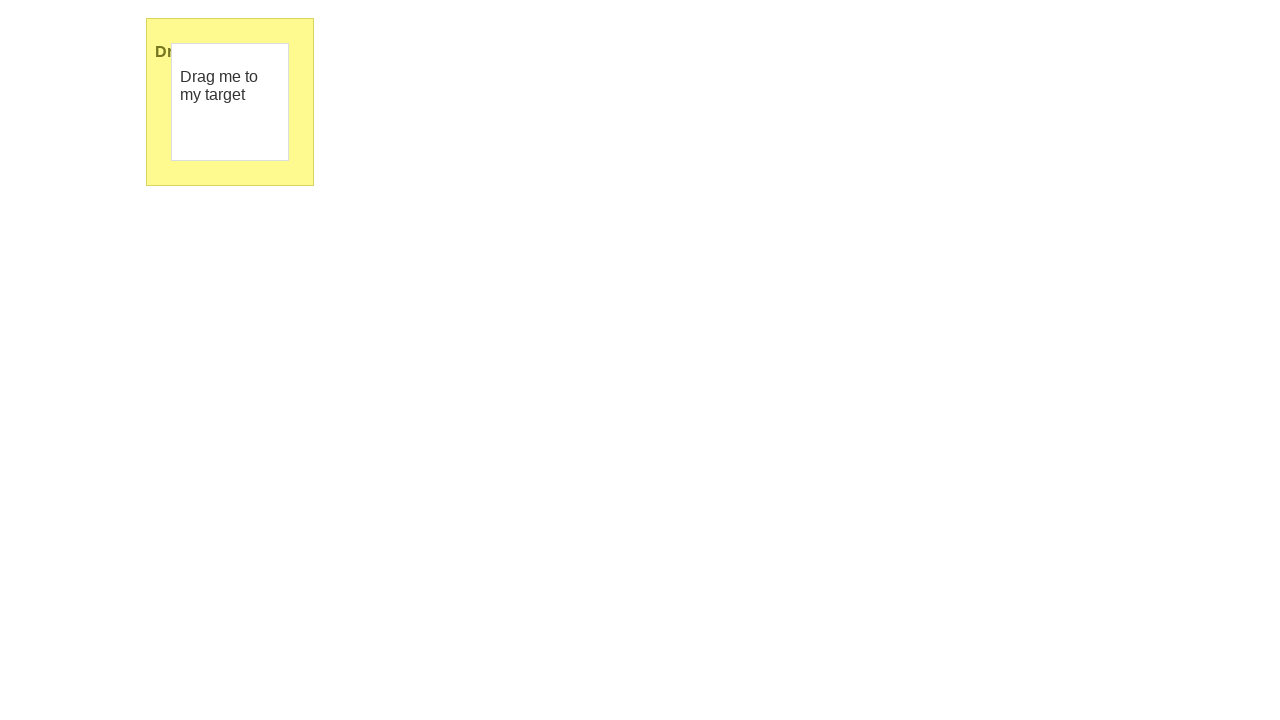

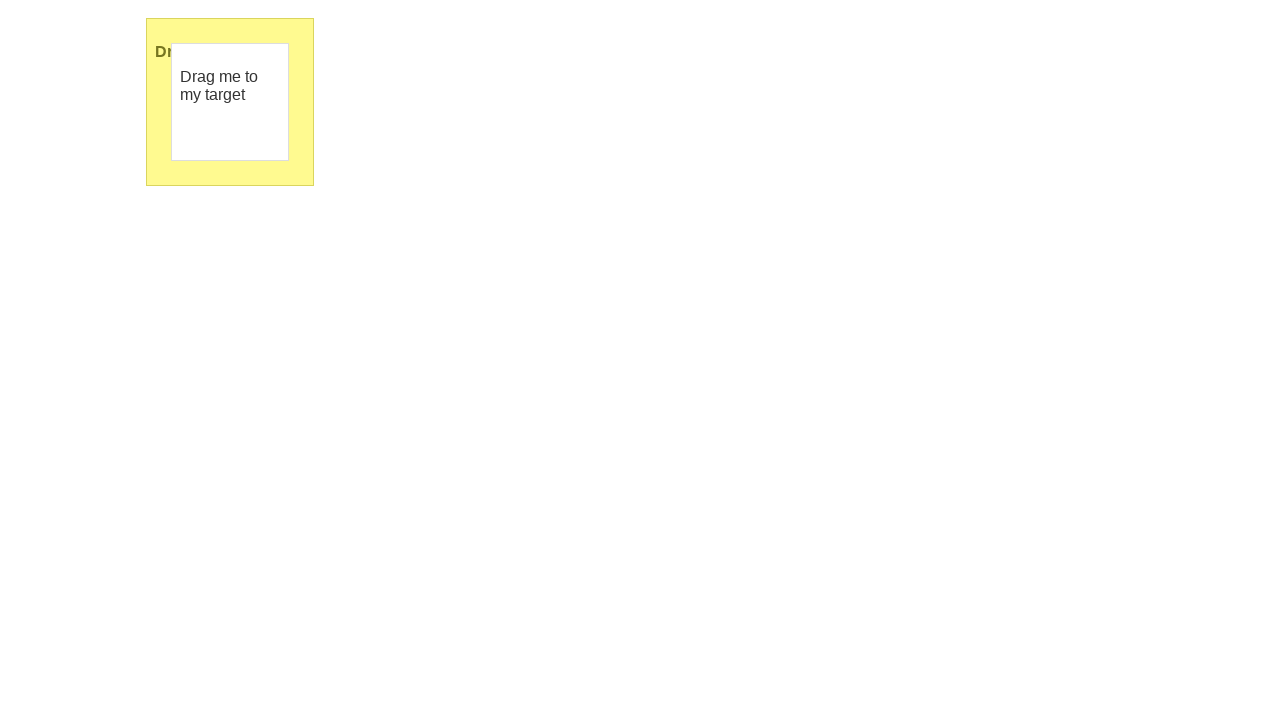